Tests sidebar navigation by clicking through sidebar links and verifying page navigation

Starting URL: https://select2.github.io/select2/

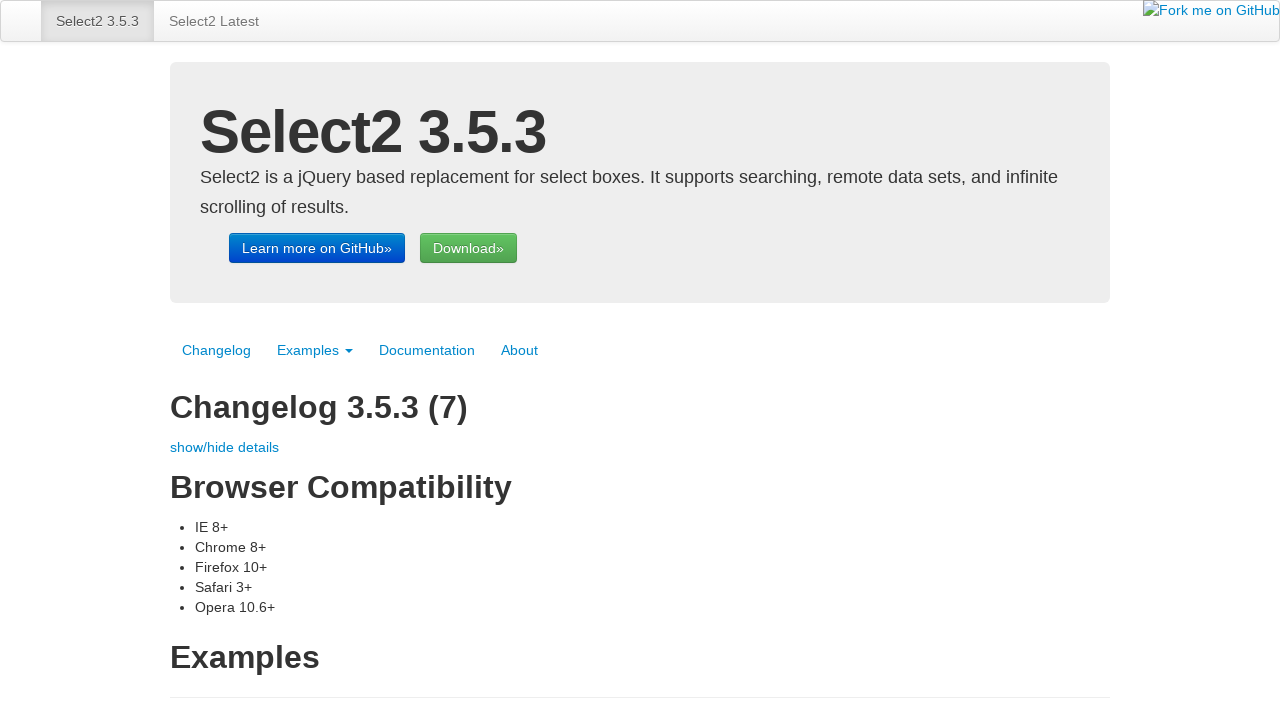

Clicked Documentation link in sidebar at (427, 350) on text=Documentation
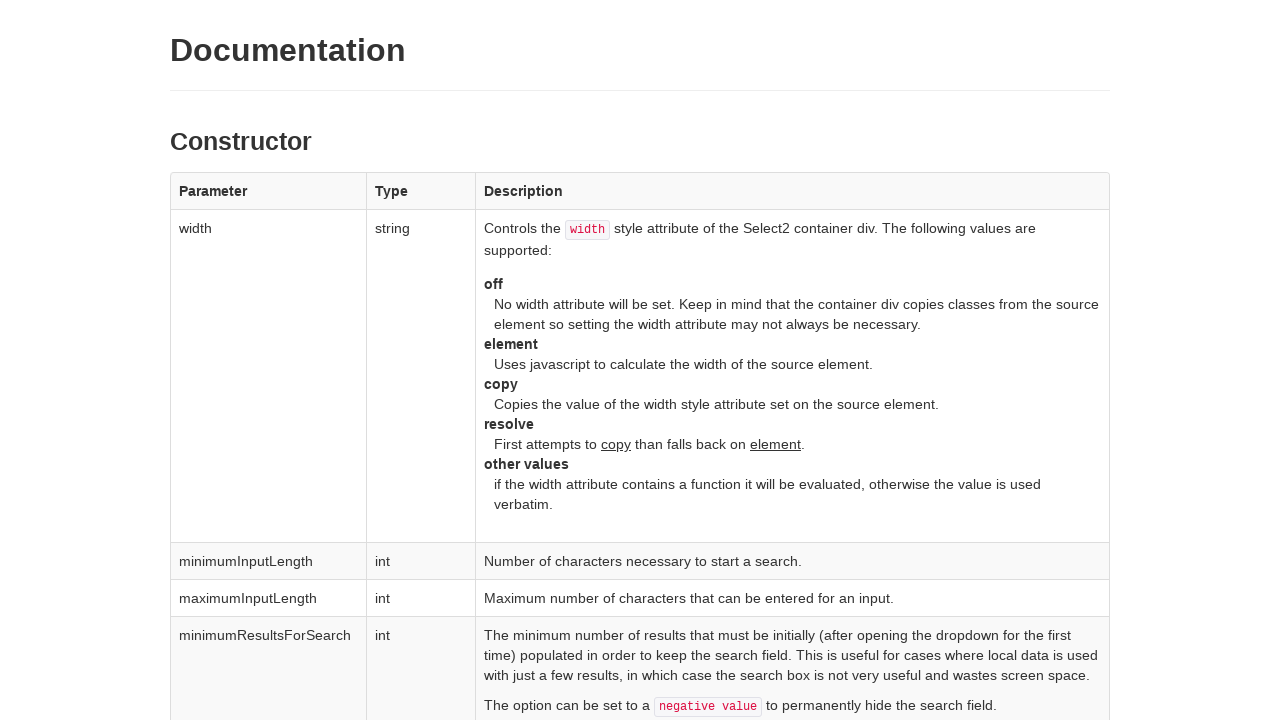

Documentation page loaded (domcontentloaded)
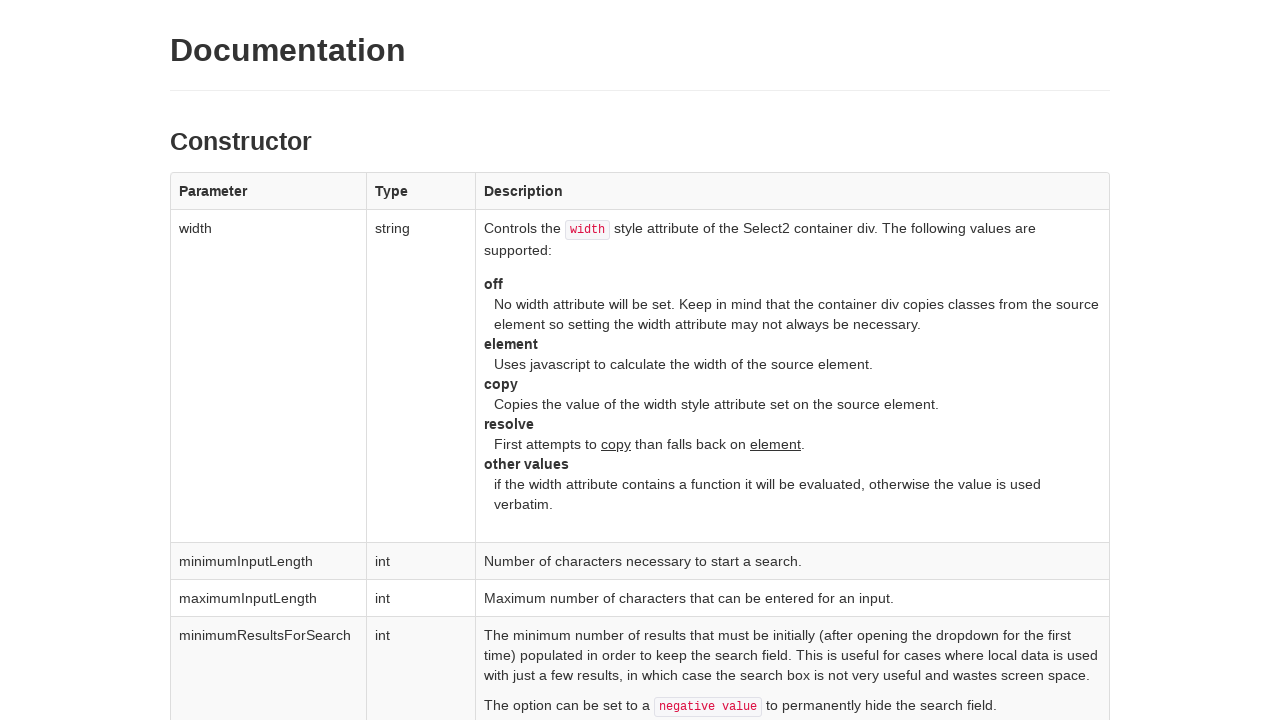

Retrieved 0 sidebar navigation links
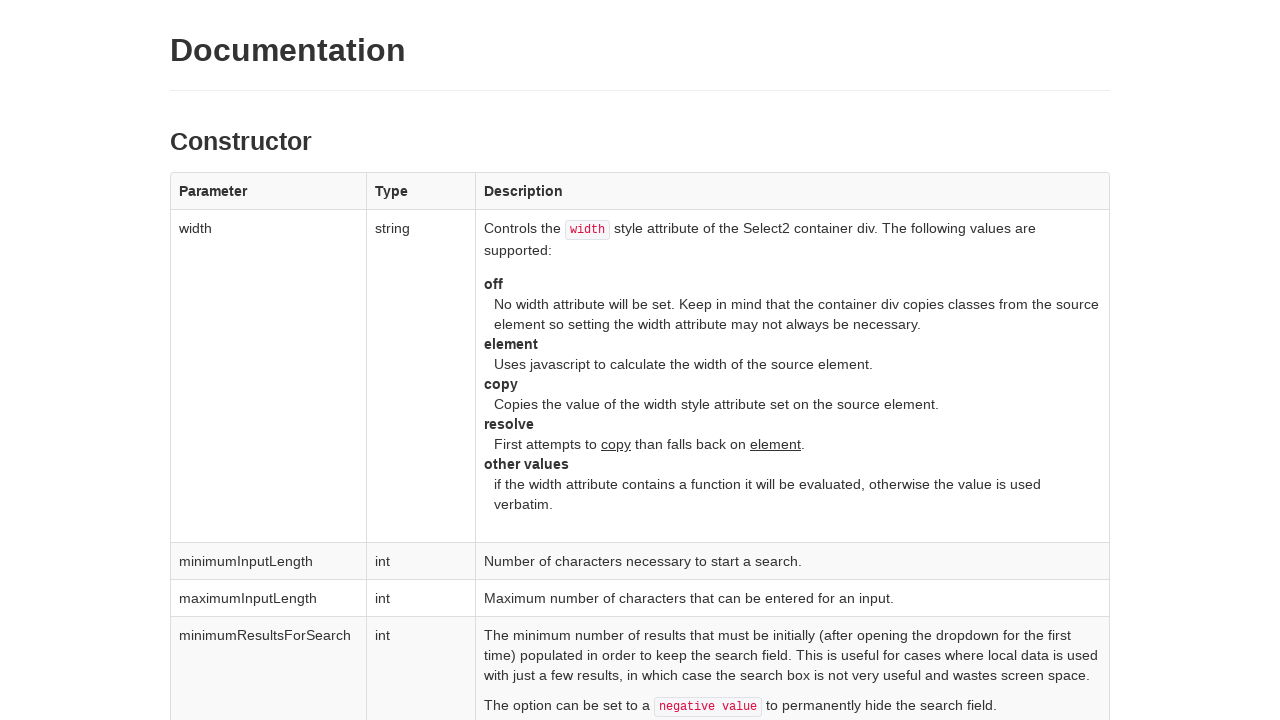

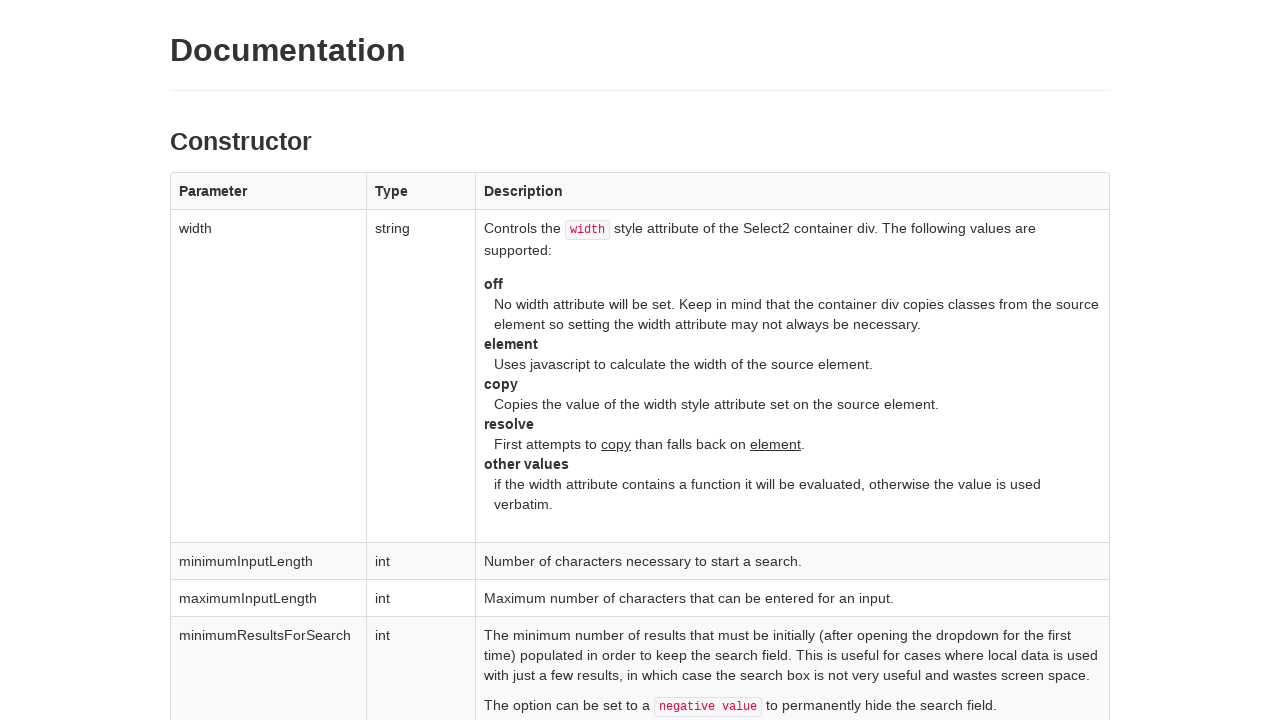